Tests the job offer search functionality on the Chilean National Employment Service website by entering a search query and clicking the search button

Starting URL: https://www.bne.cl/ofertas

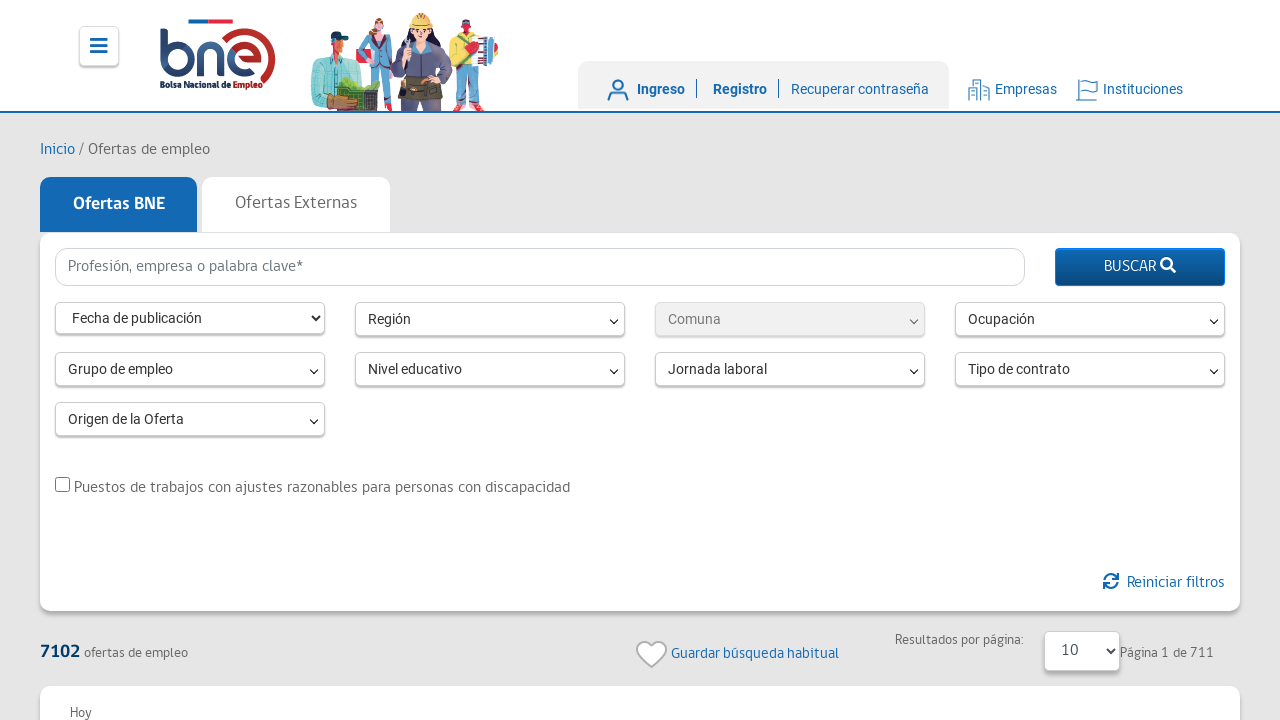

Filled job search field with 'desarrollador web' on #buscadorOfertas
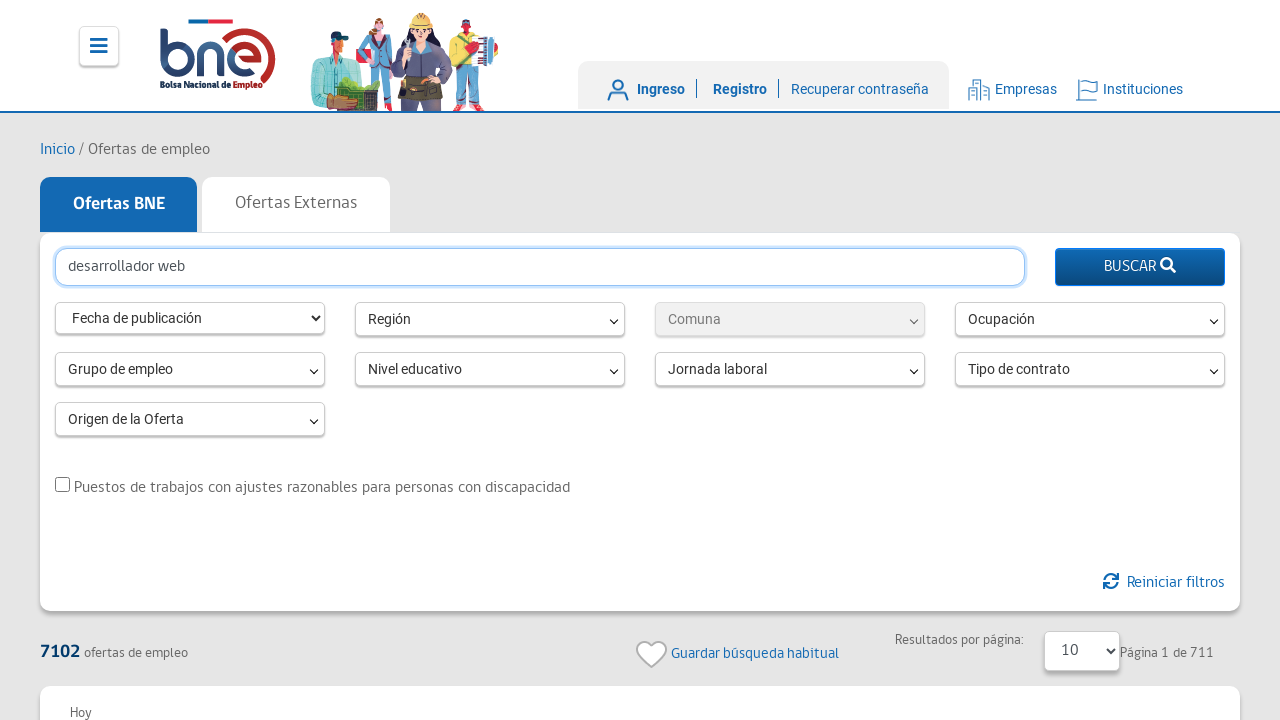

Clicked search button to execute job search at (1140, 267) on #botonBuscarOfertas
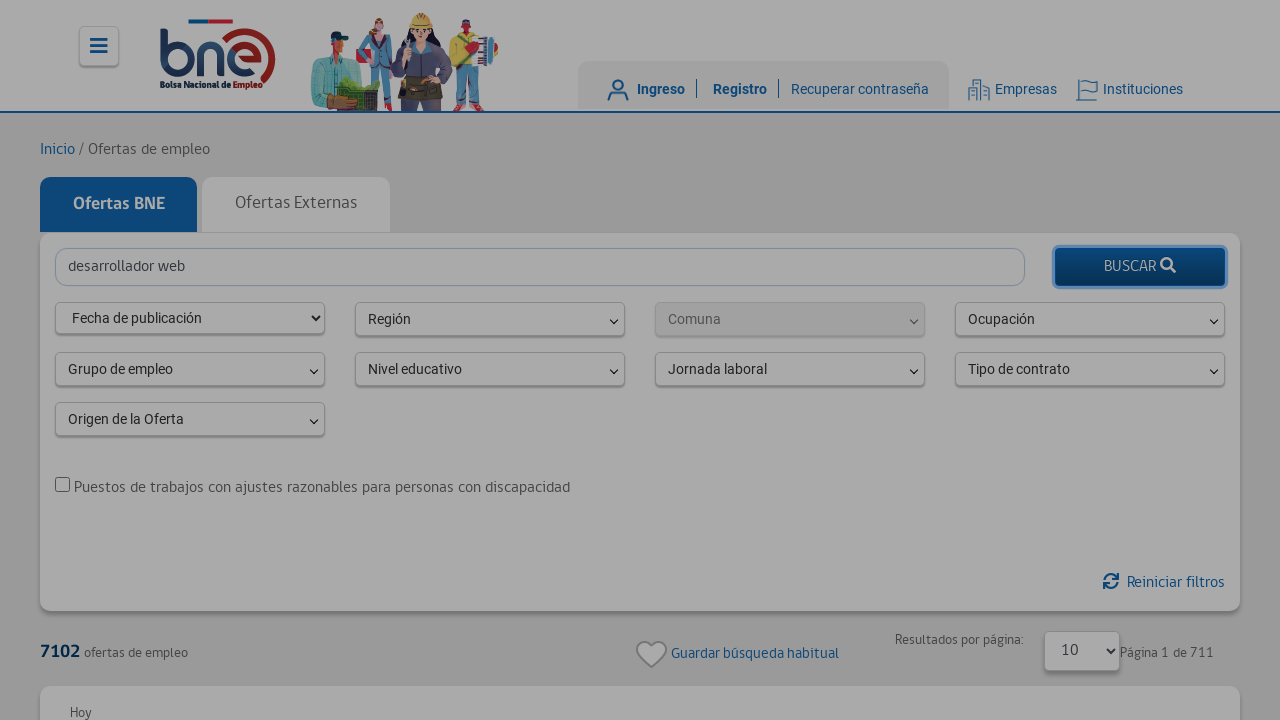

Search results loaded successfully
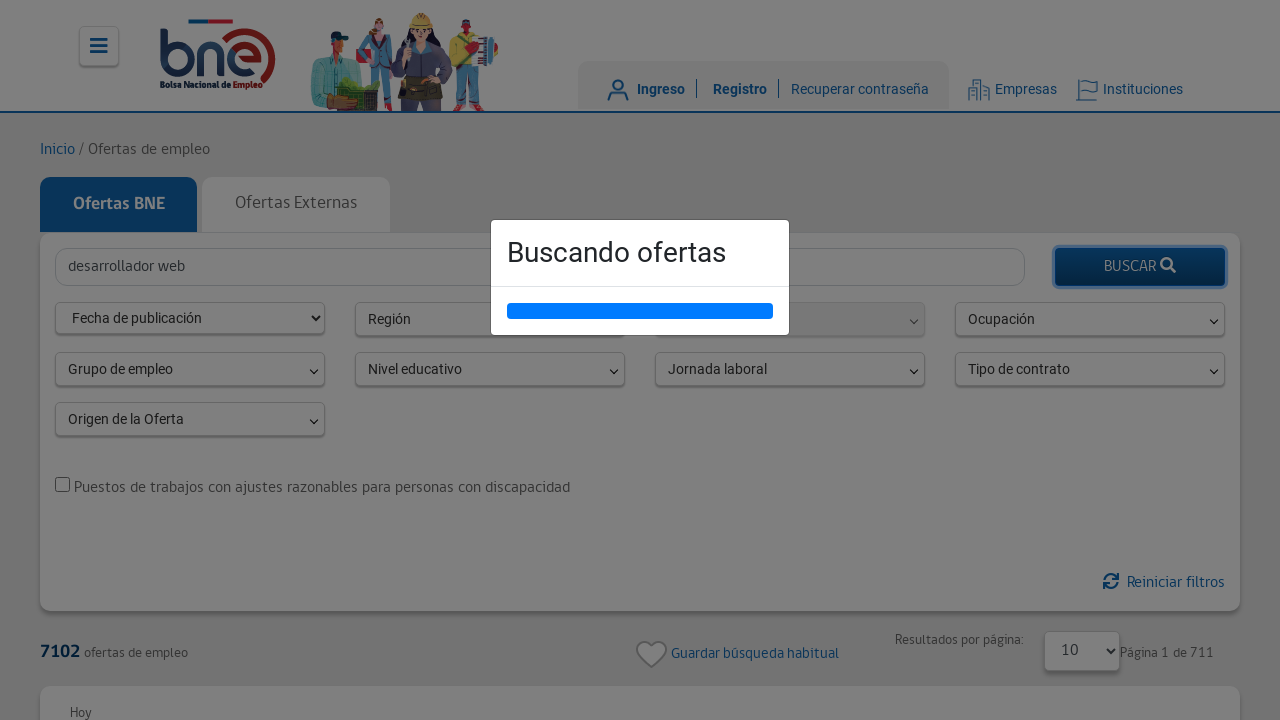

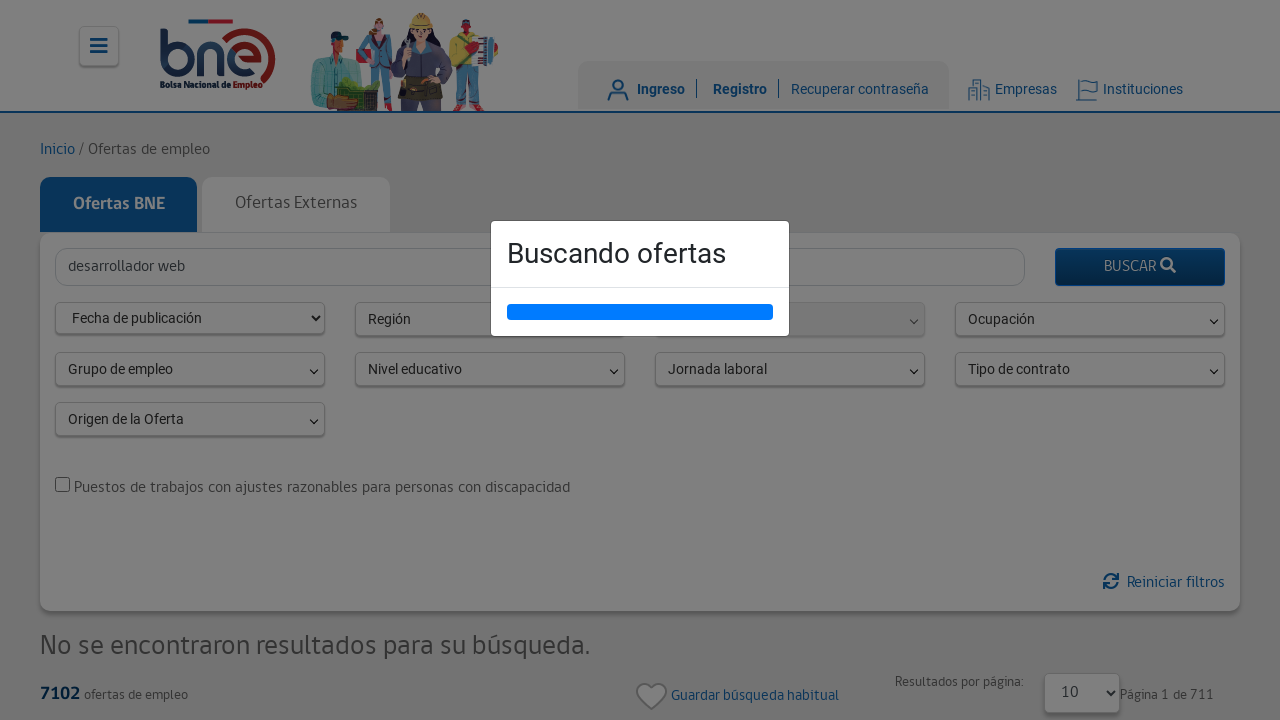